Tests search with leading and trailing spaces to verify whitespace trimming in search functionality

Starting URL: https://dtn1-theme.myshopify.com/

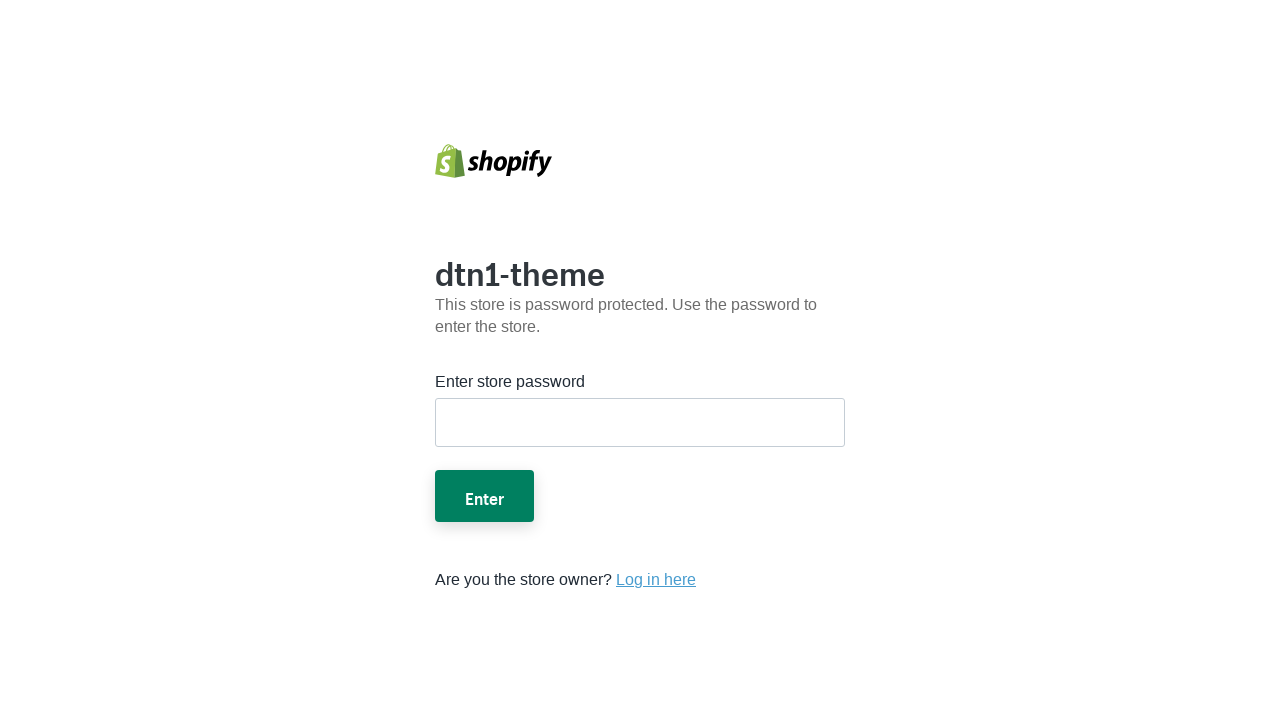

Filled store password field on form #password
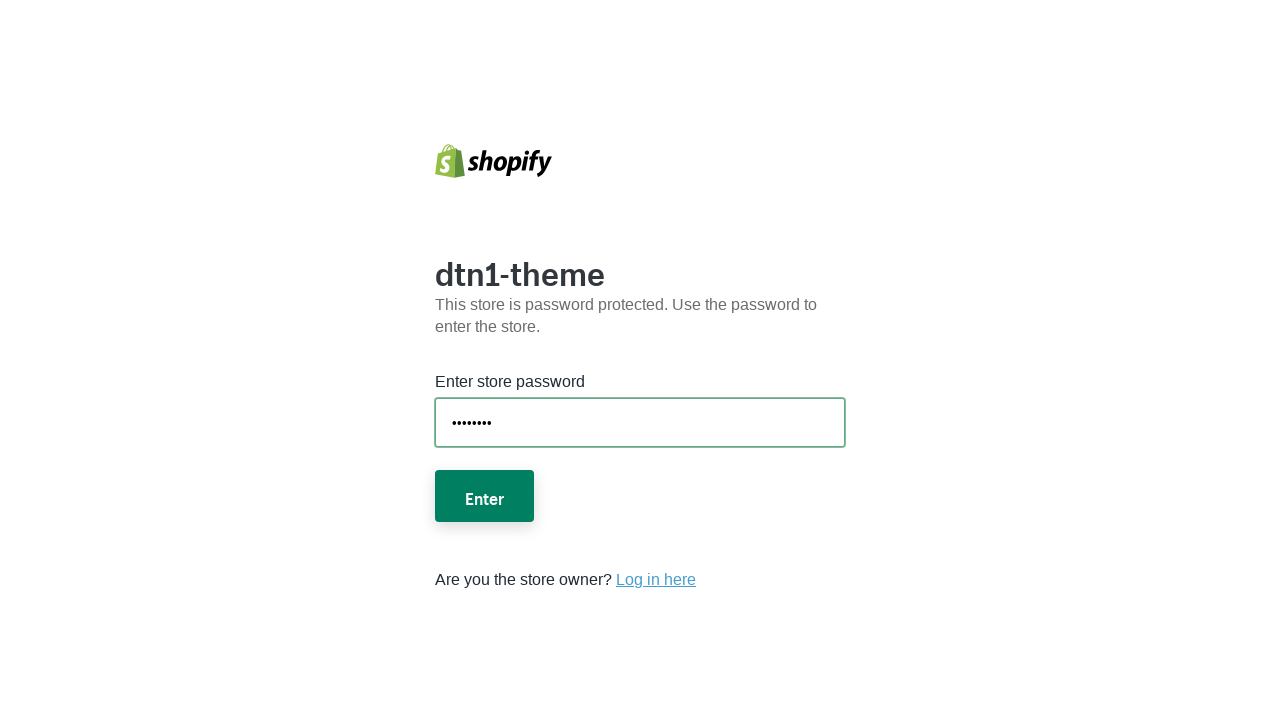

Pressed Enter to submit password on form #password
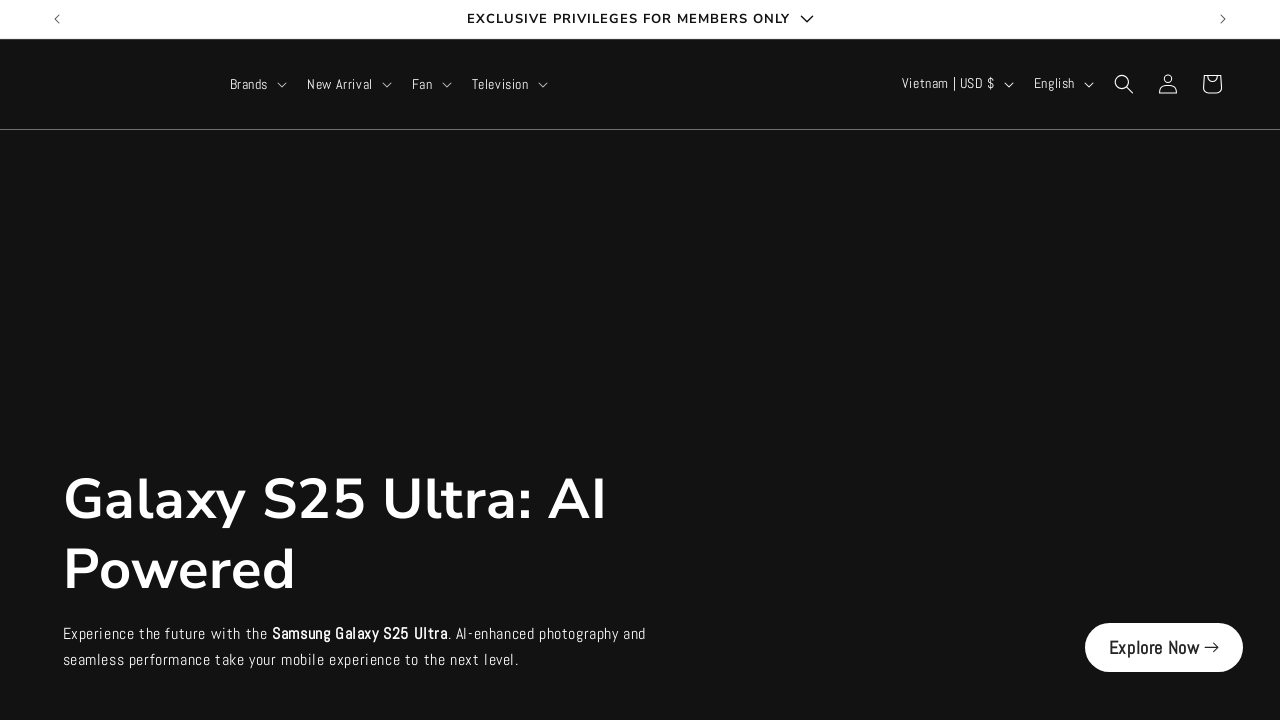

Page body loaded
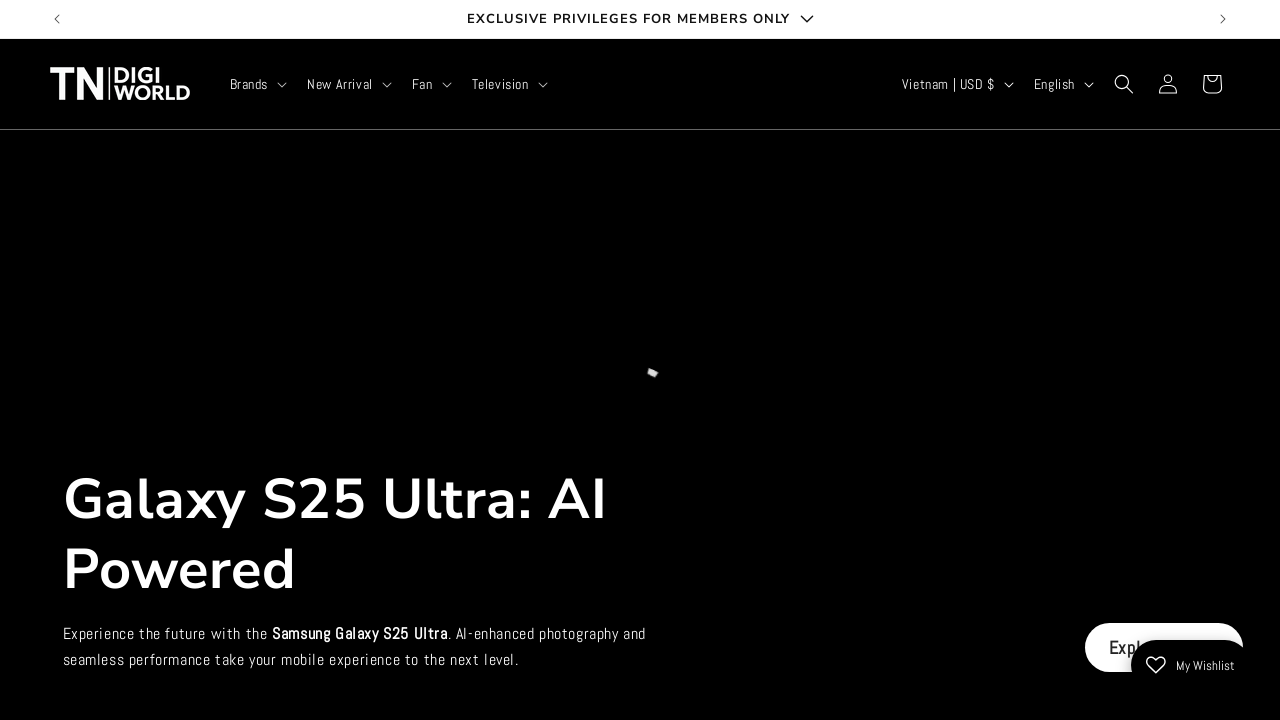

Clicked search icon to open search modal at (1124, 84) on details-modal.header__search svg.icon-search, summary.header__icon svg.icon-sear
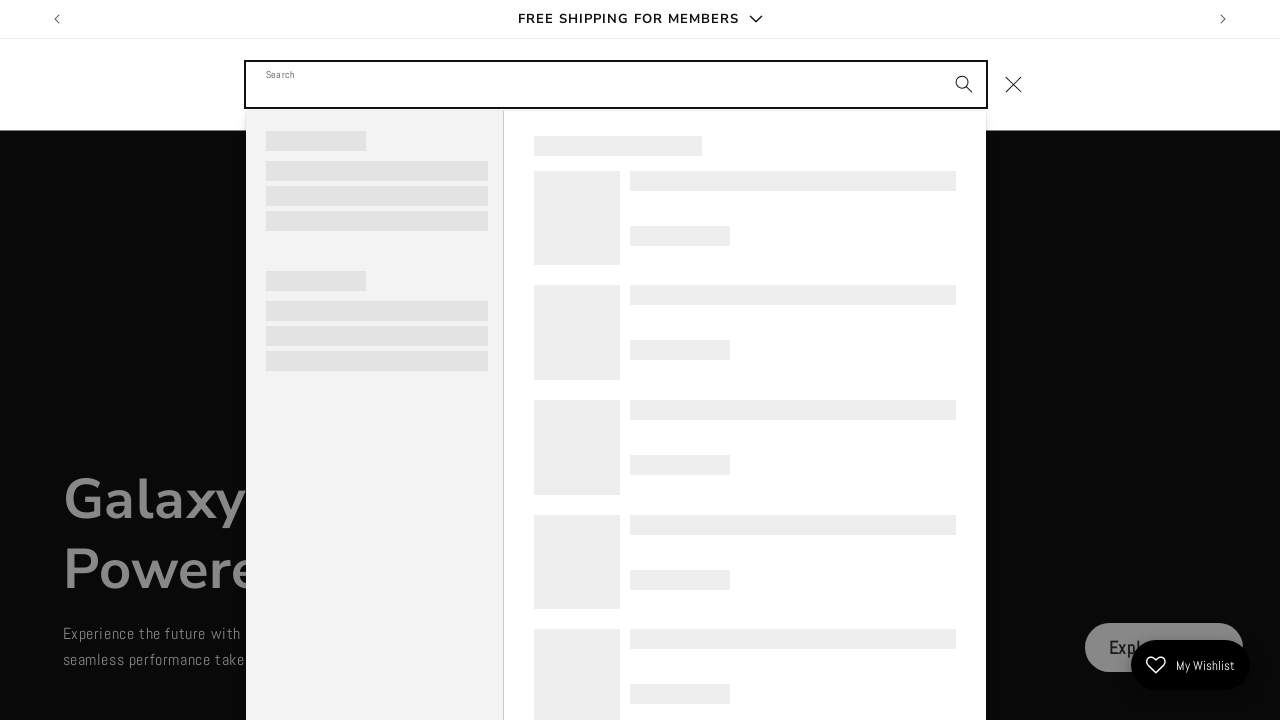

Filled search field with '   Sony   ' (with leading and trailing spaces) on input[name='q']
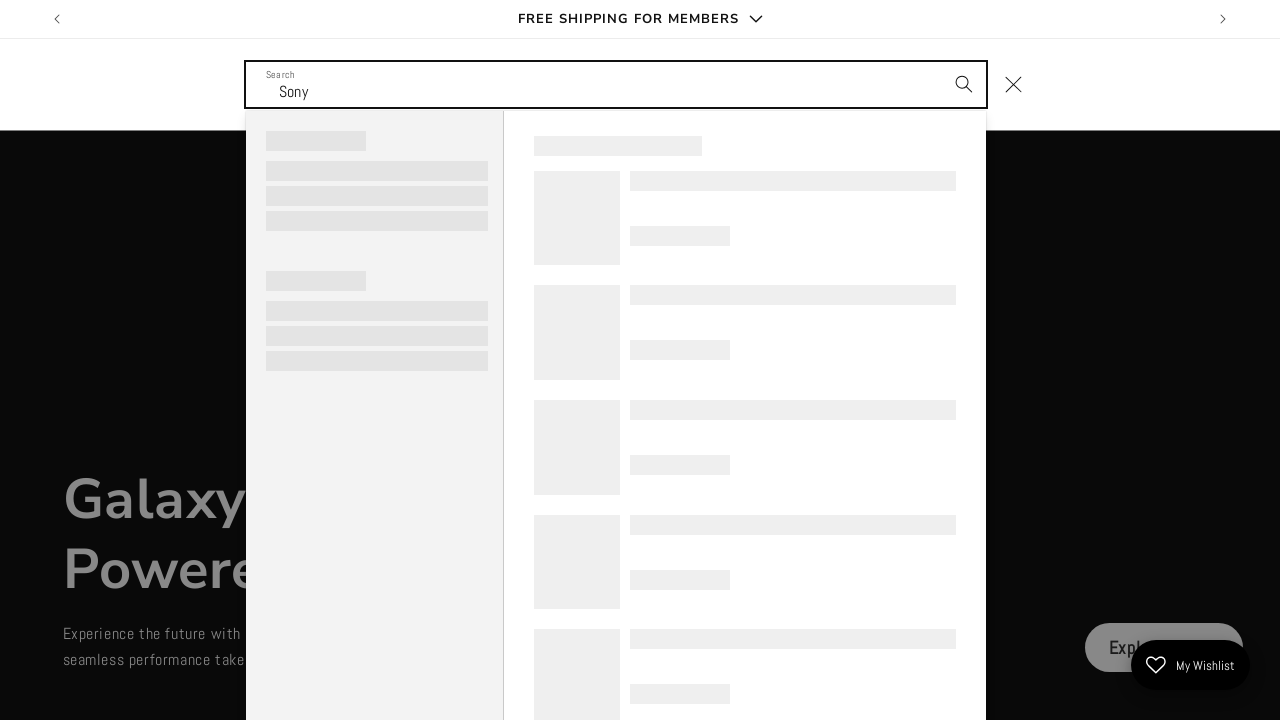

Pressed Enter to submit search with spaces on input[name='q']
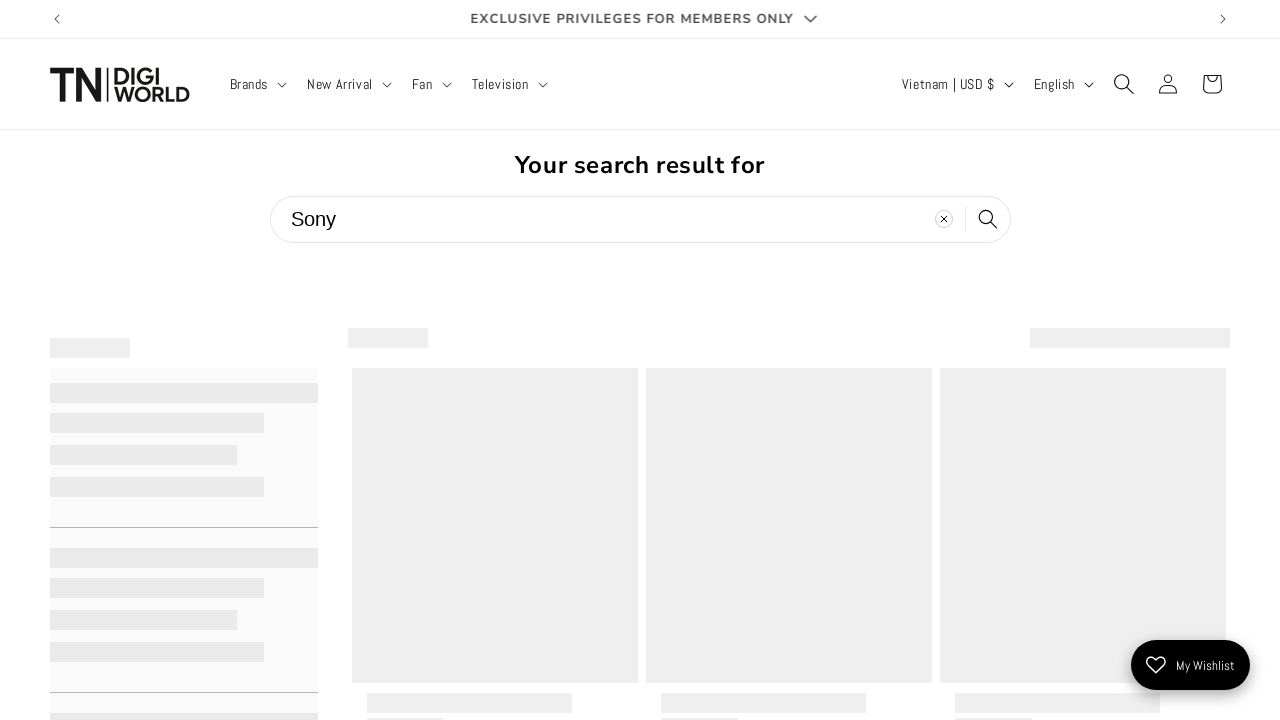

Waited 5 seconds for search results to load
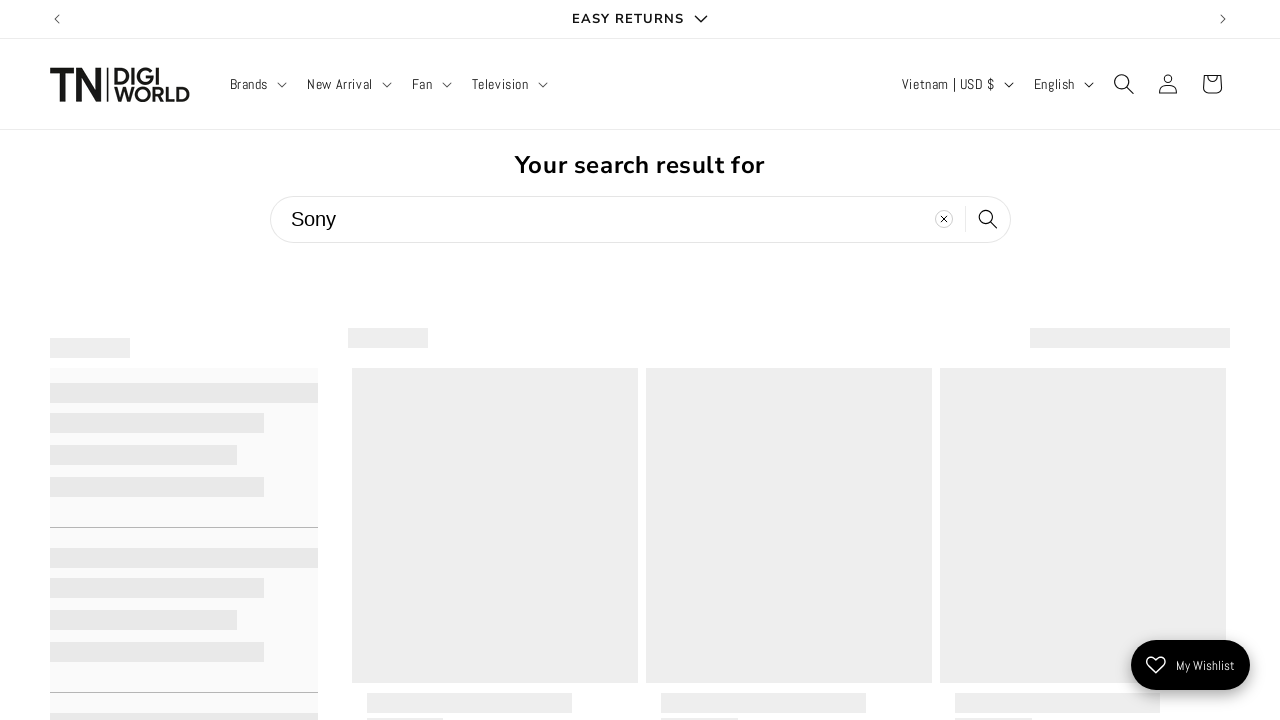

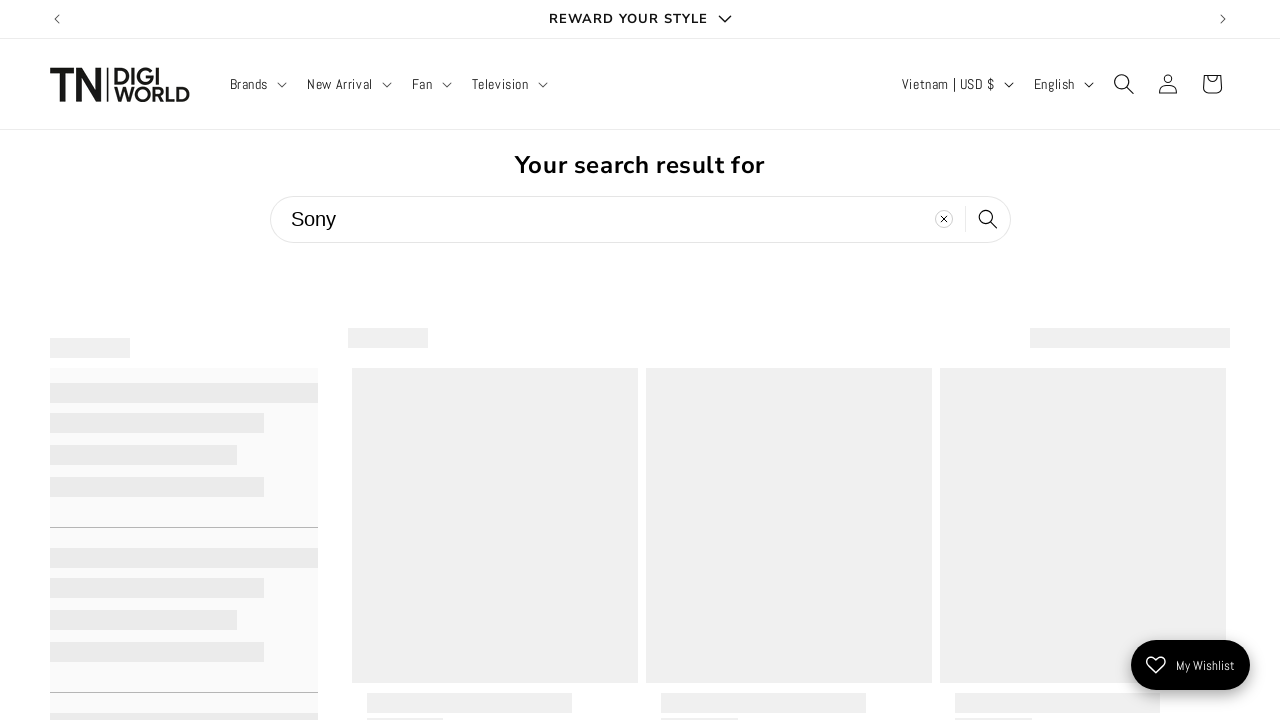